Tests right-click context menu functionality by performing a context click on a button element

Starting URL: https://swisnl.github.io/jQuery-contextMenu/demo.html

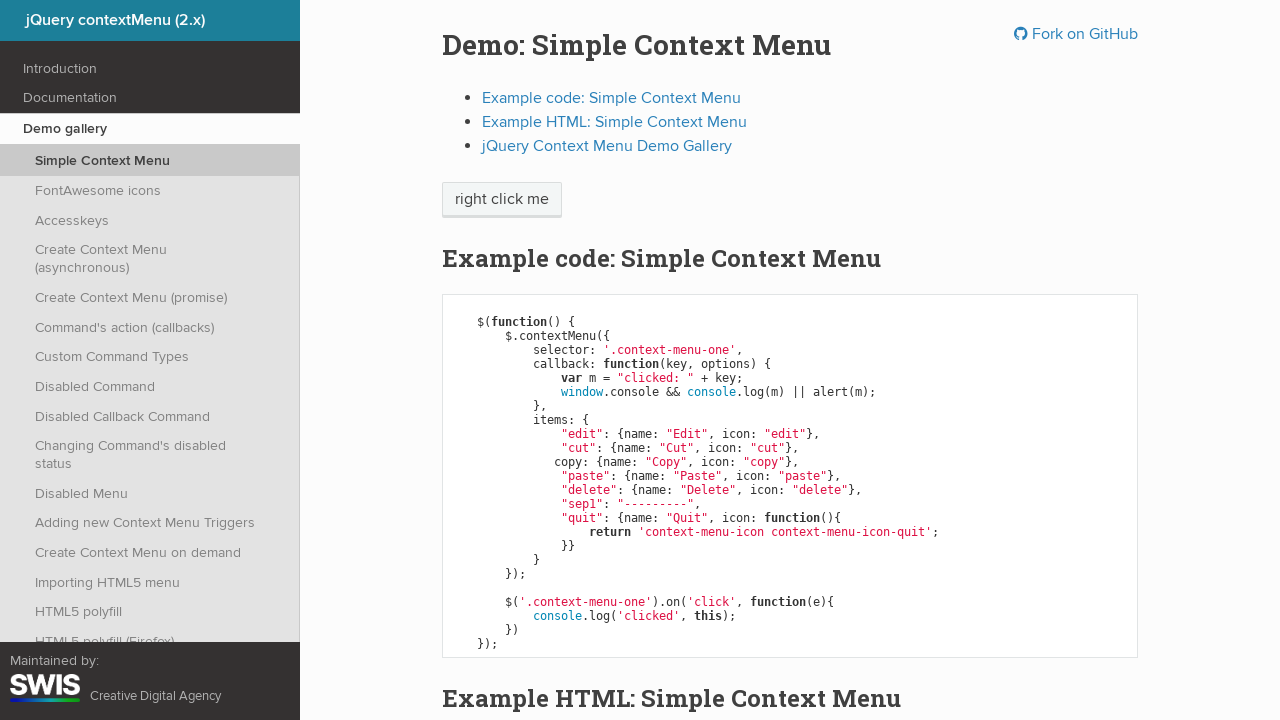

Located button element using XPath
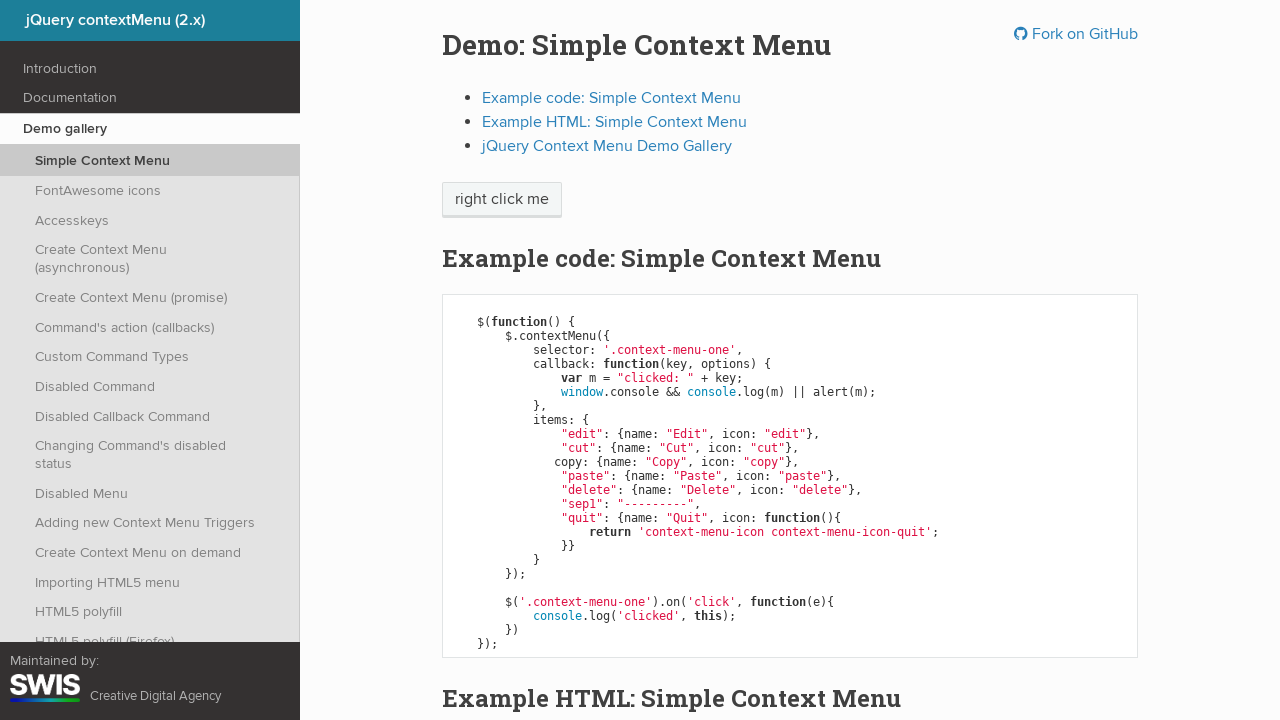

Performed right-click context click on button element at (502, 200) on xpath=/html/body/div/section/div/div/div/p/span
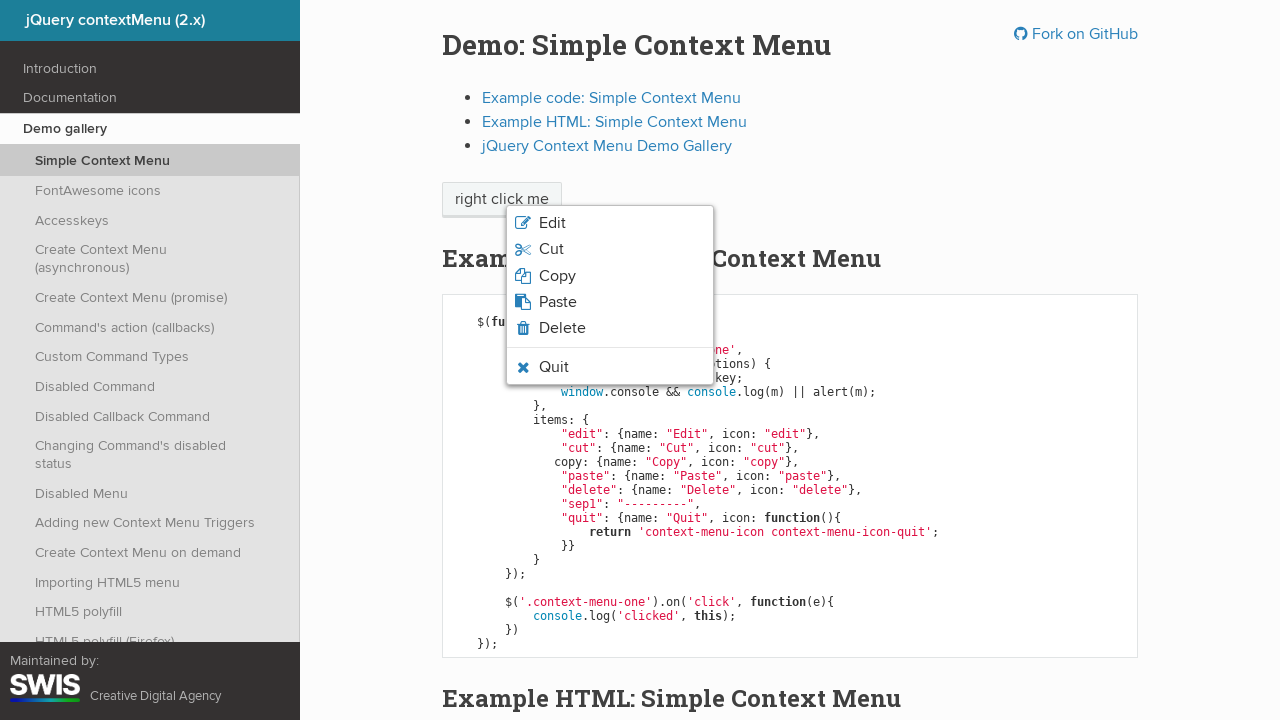

Waited for context menu to appear
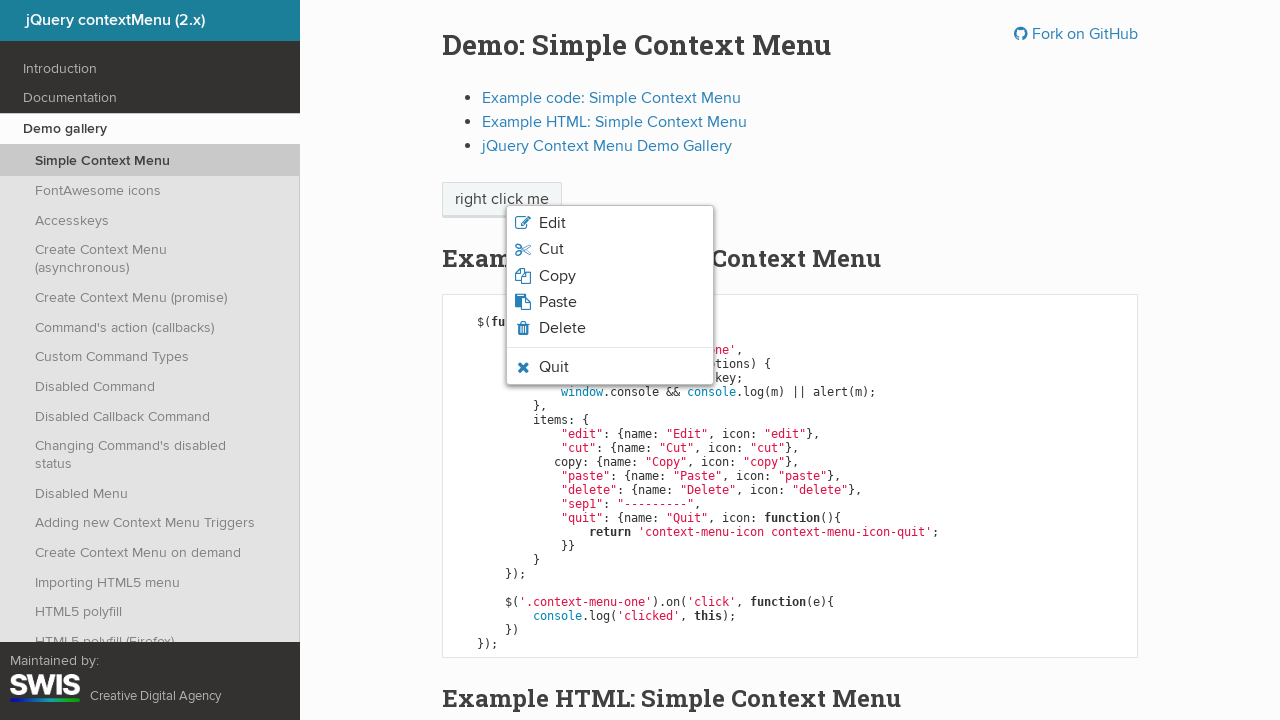

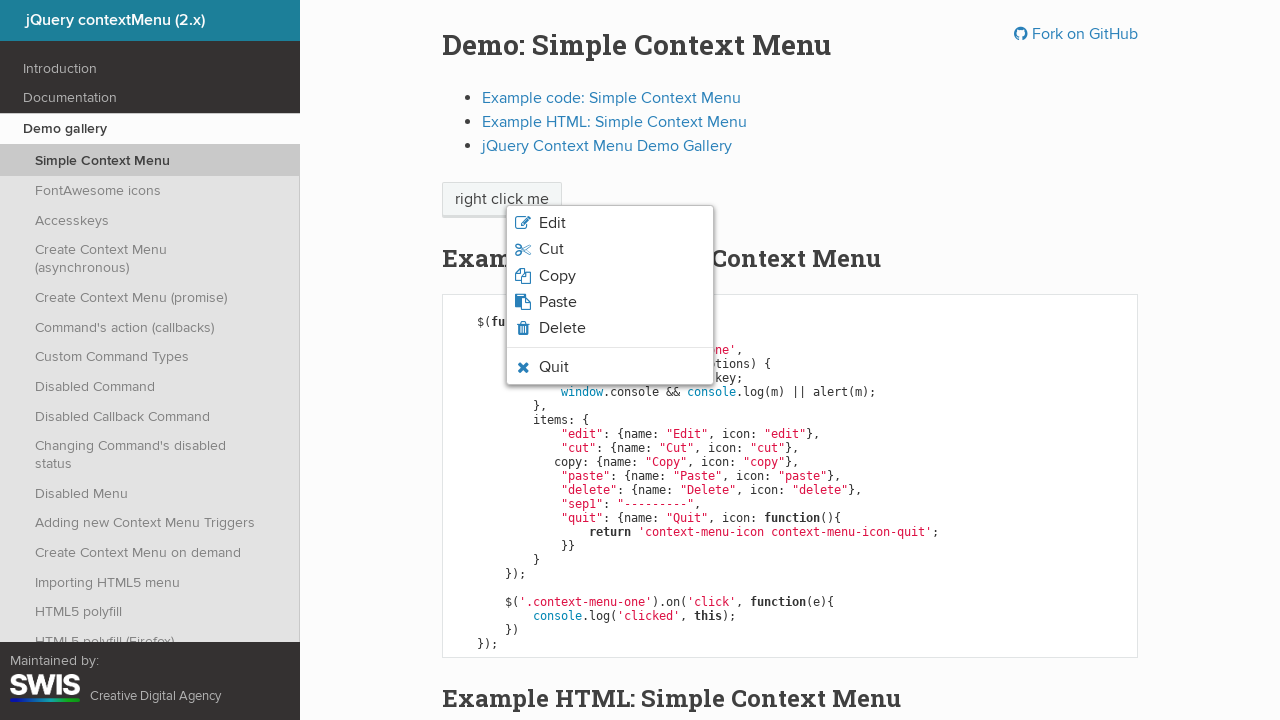